Verifies web table data by waiting for table elements to load

Starting URL: https://rahulshettyacademy.com/AutomationPractice/

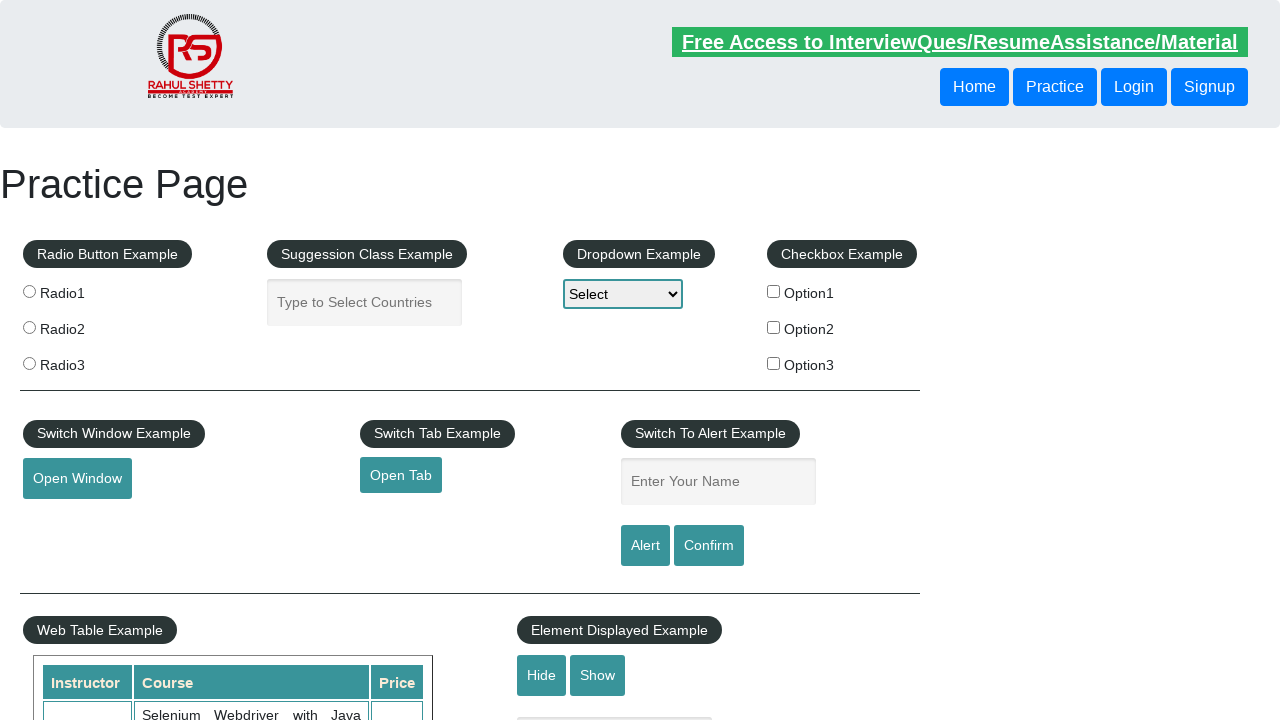

Waited for table product rows to load
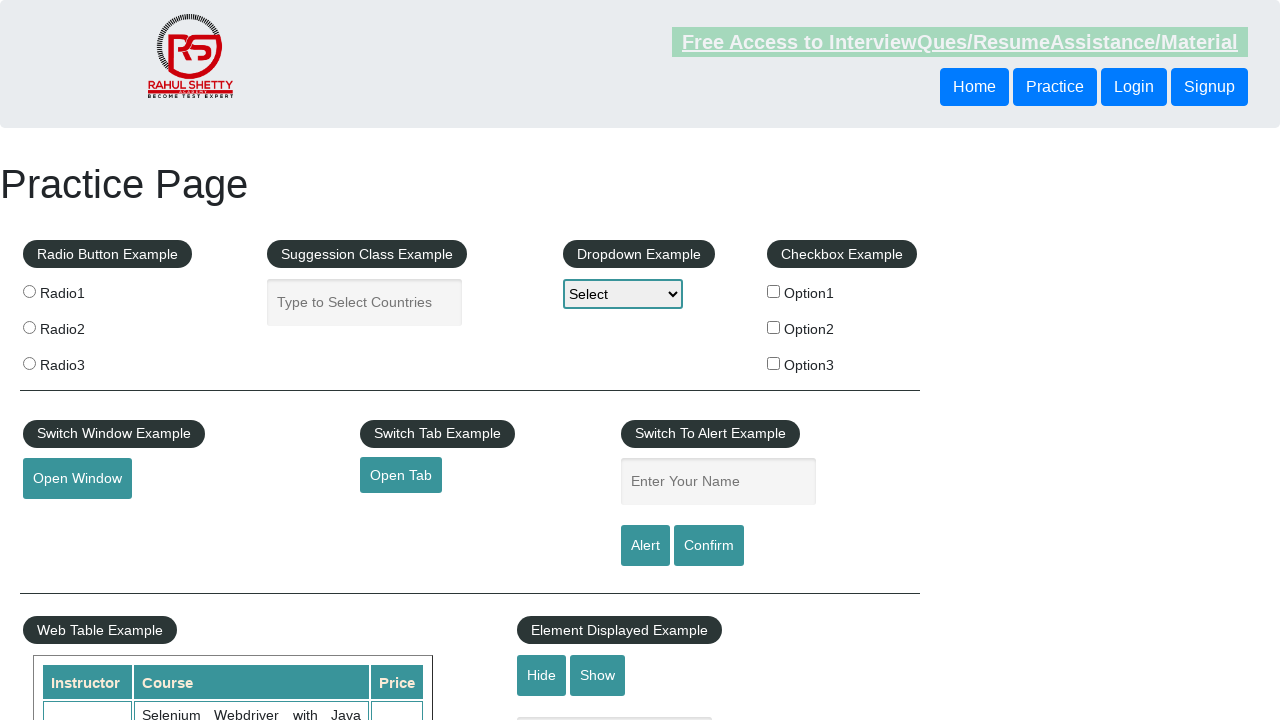

Waited for total amount element to load
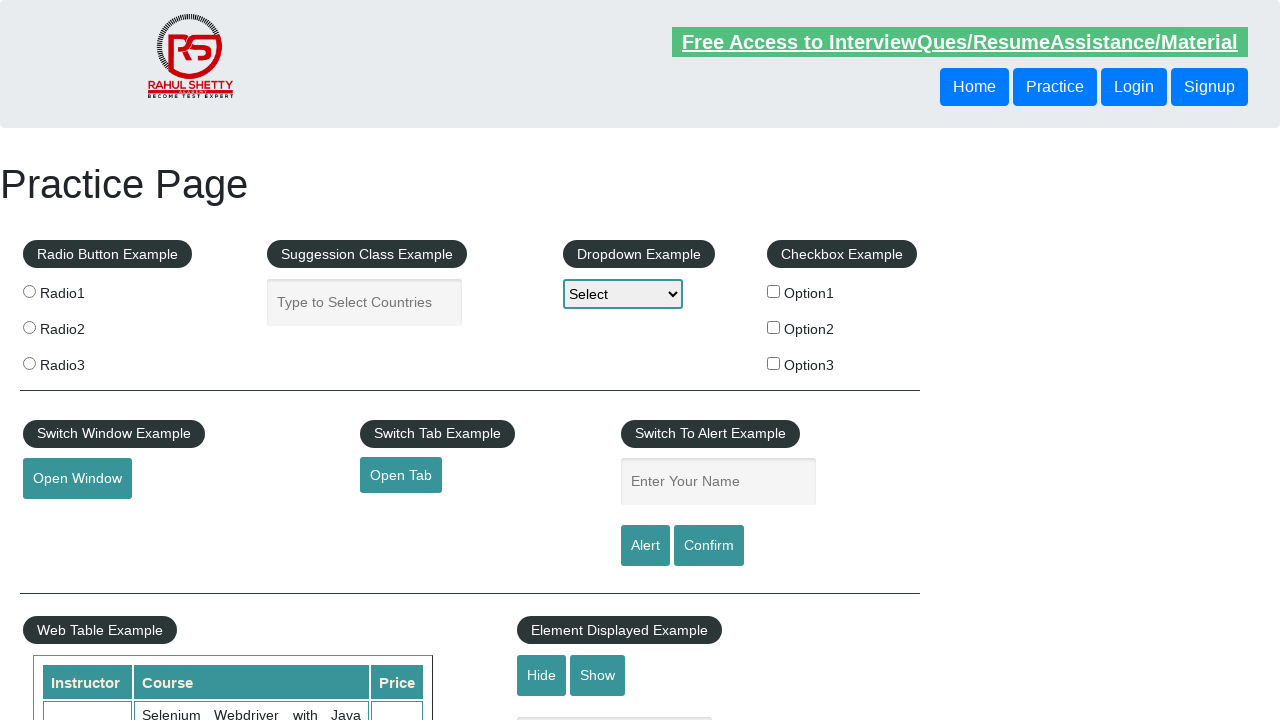

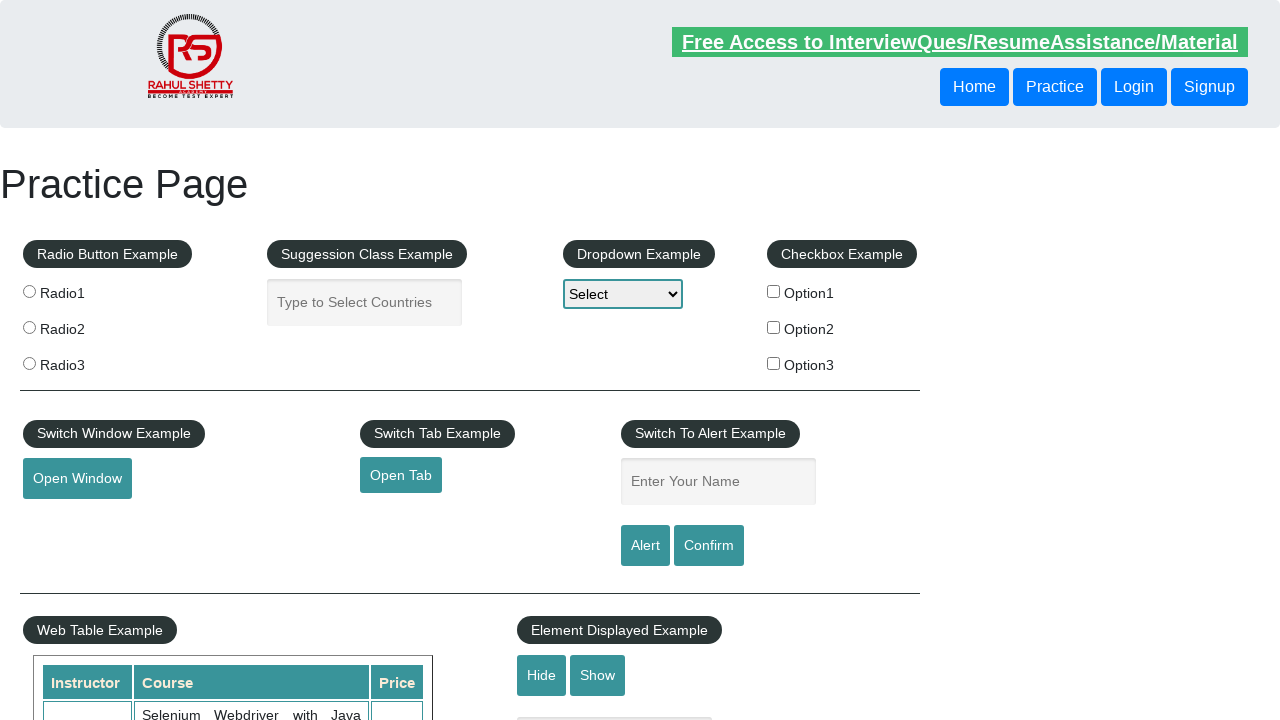